Tests the forgot password form functionality by verifying the page header is displayed, filling in an email address, clicking the retrieve password button, and checking for the resulting page response.

Starting URL: https://the-internet.herokuapp.com/forgot_password

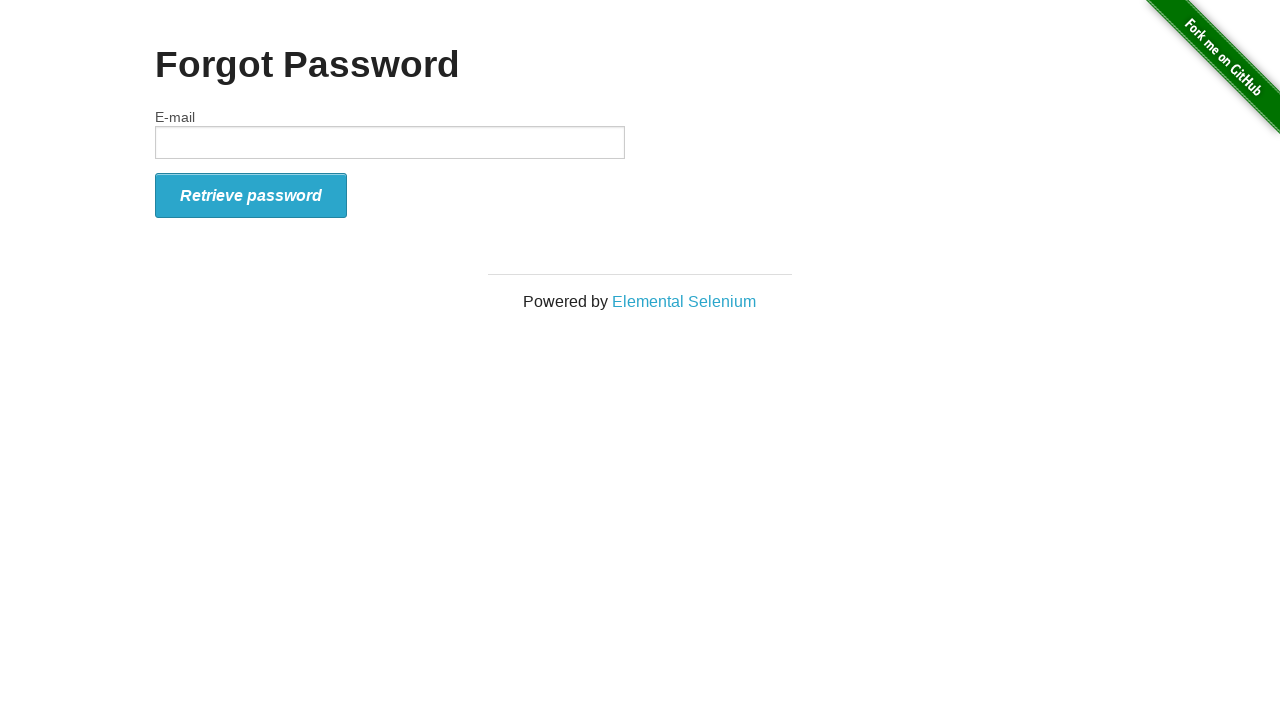

Waited for 'Forgot Password' header to be visible
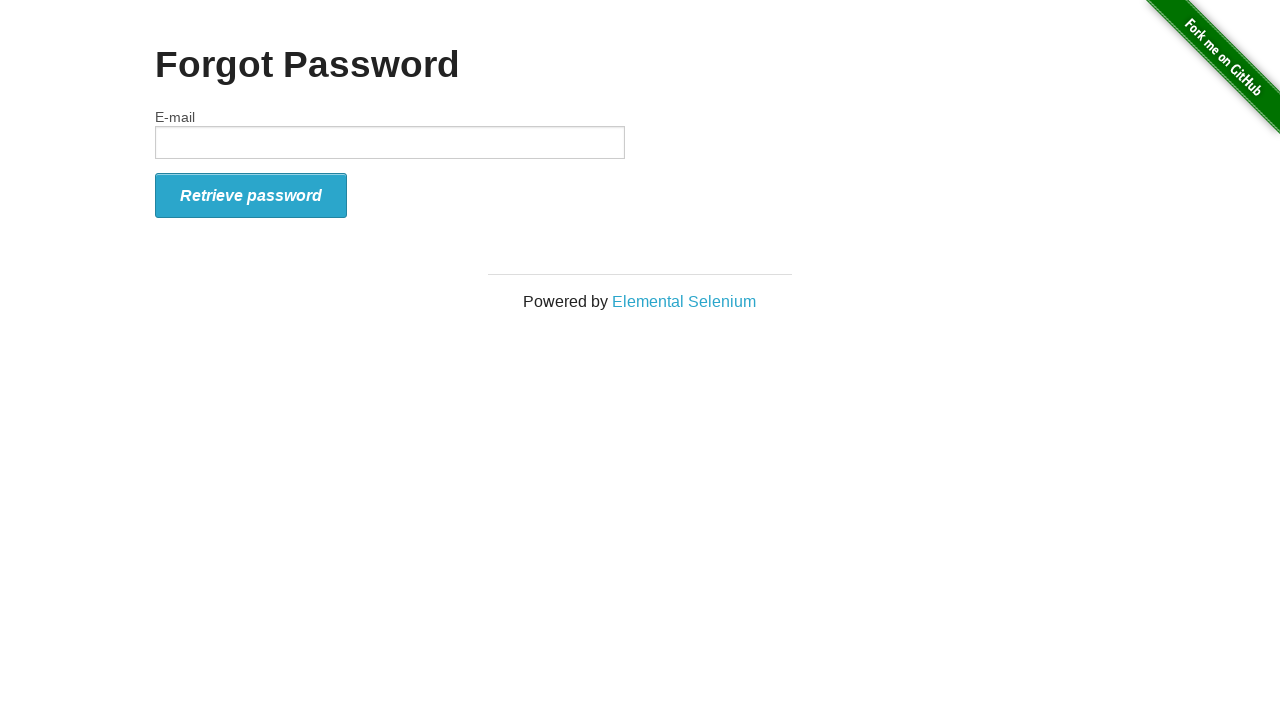

Retrieved header text: 'Forgot Password'
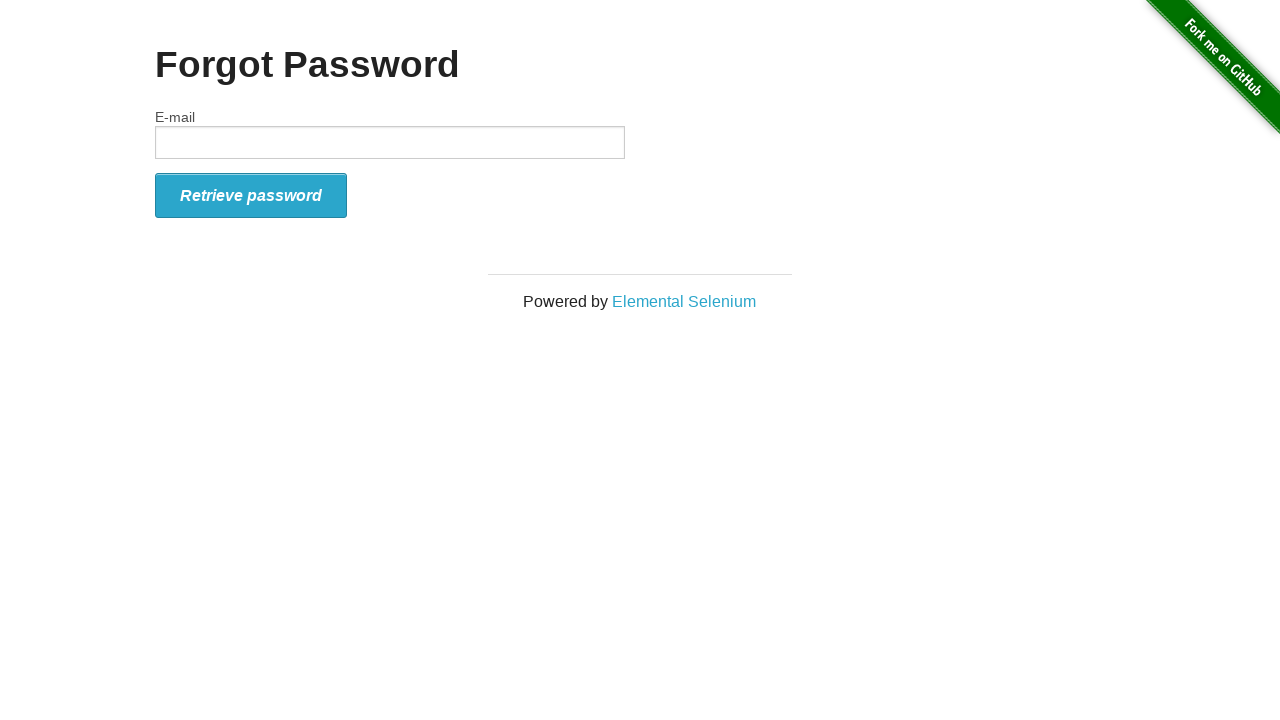

Cleared the email input field on input#email
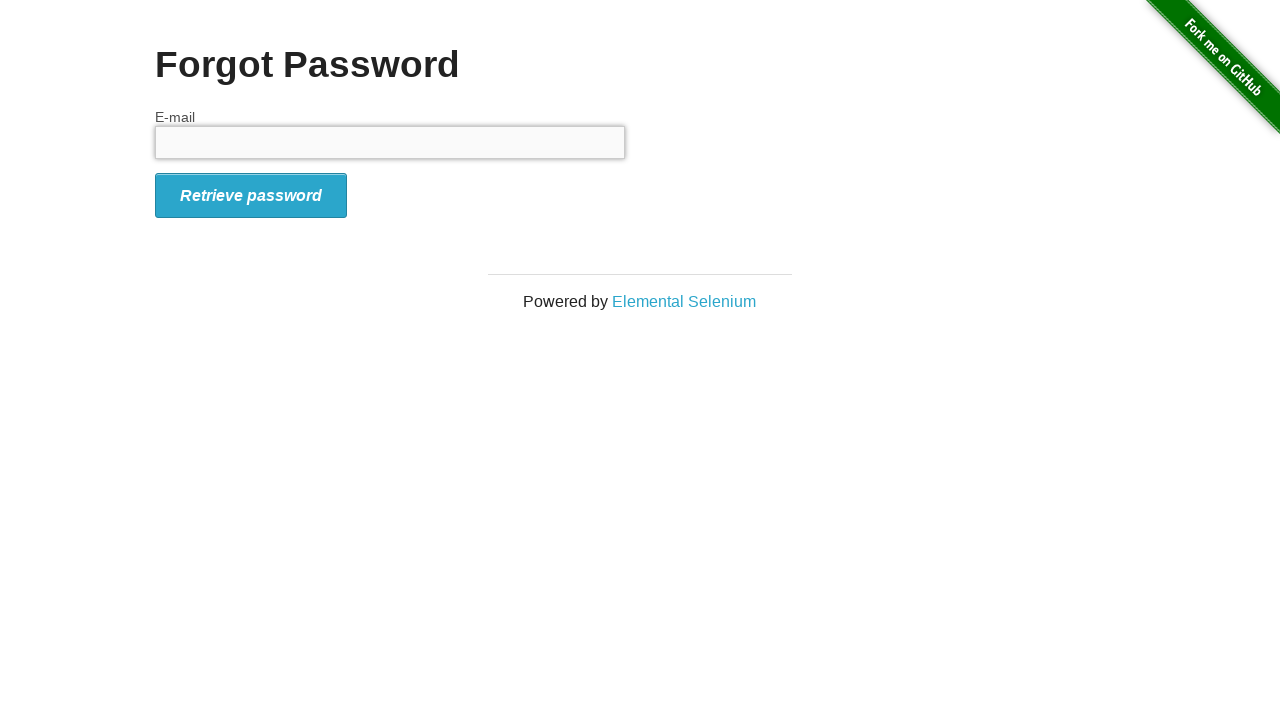

Filled email field with 'hello@hello.com' on input#email
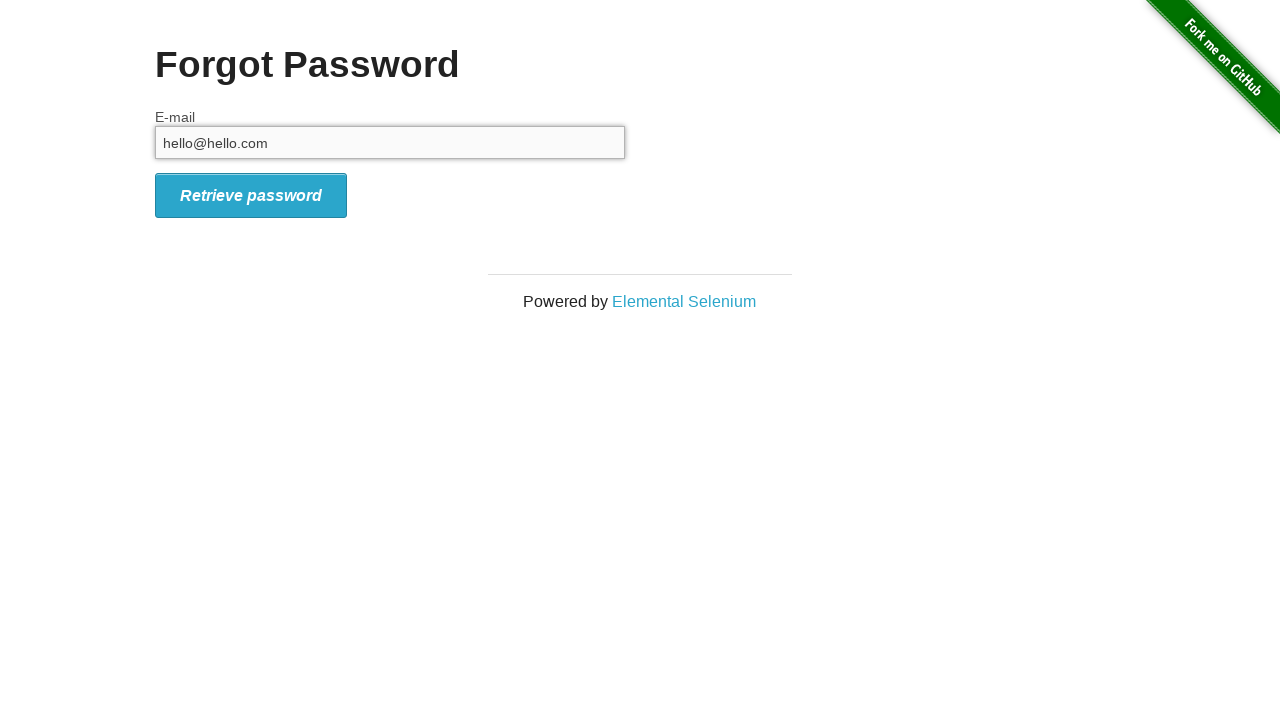

Clicked the retrieve password button at (251, 195) on button
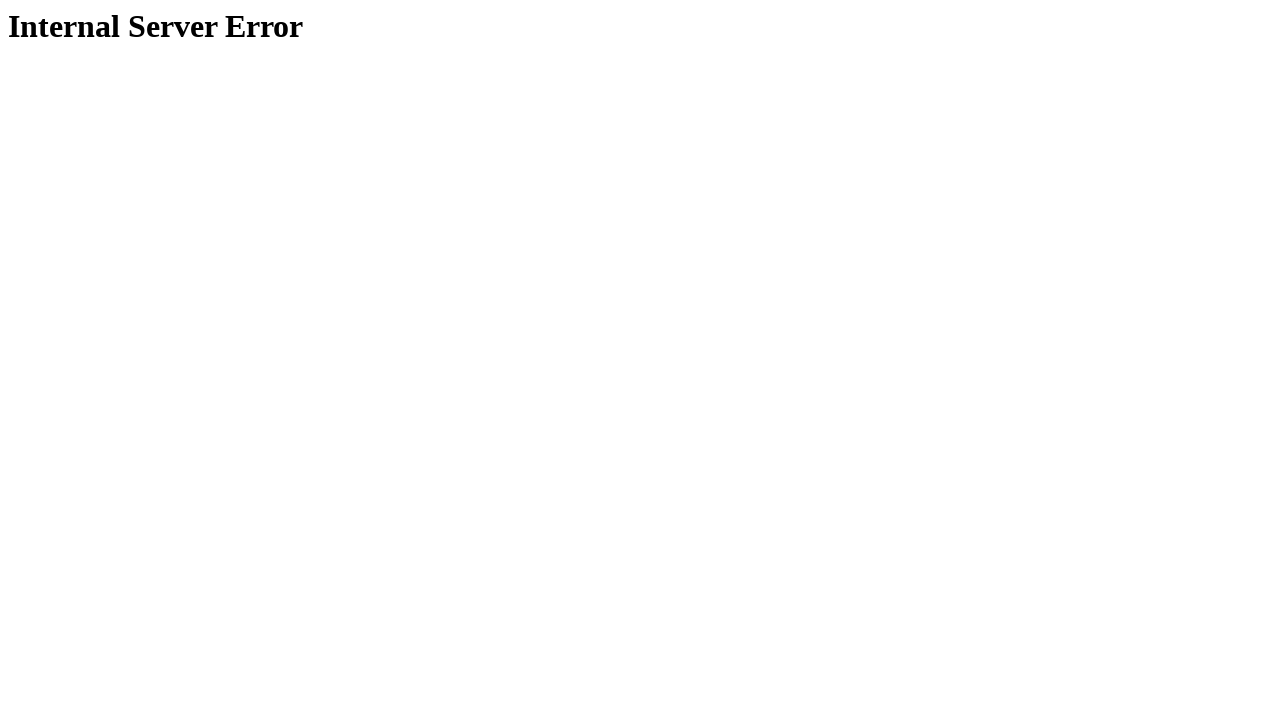

Waited for response page h1 element to load
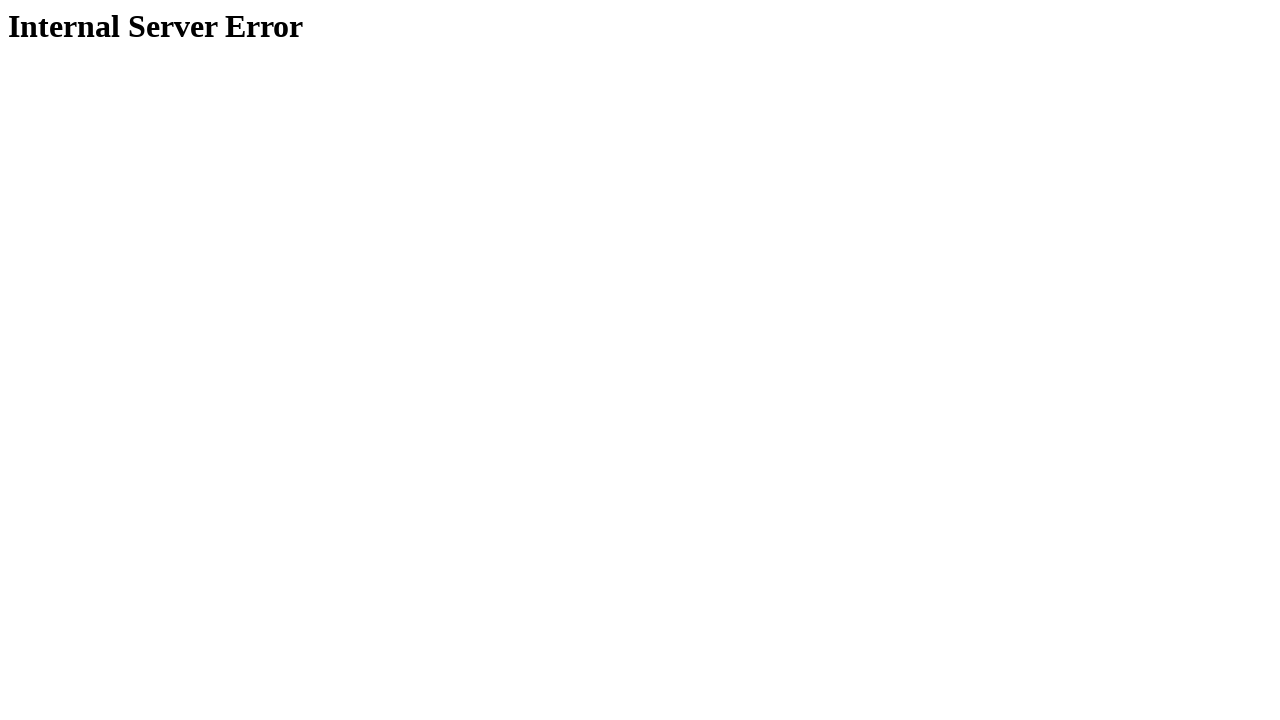

Retrieved response text: 'Internal Server Error'
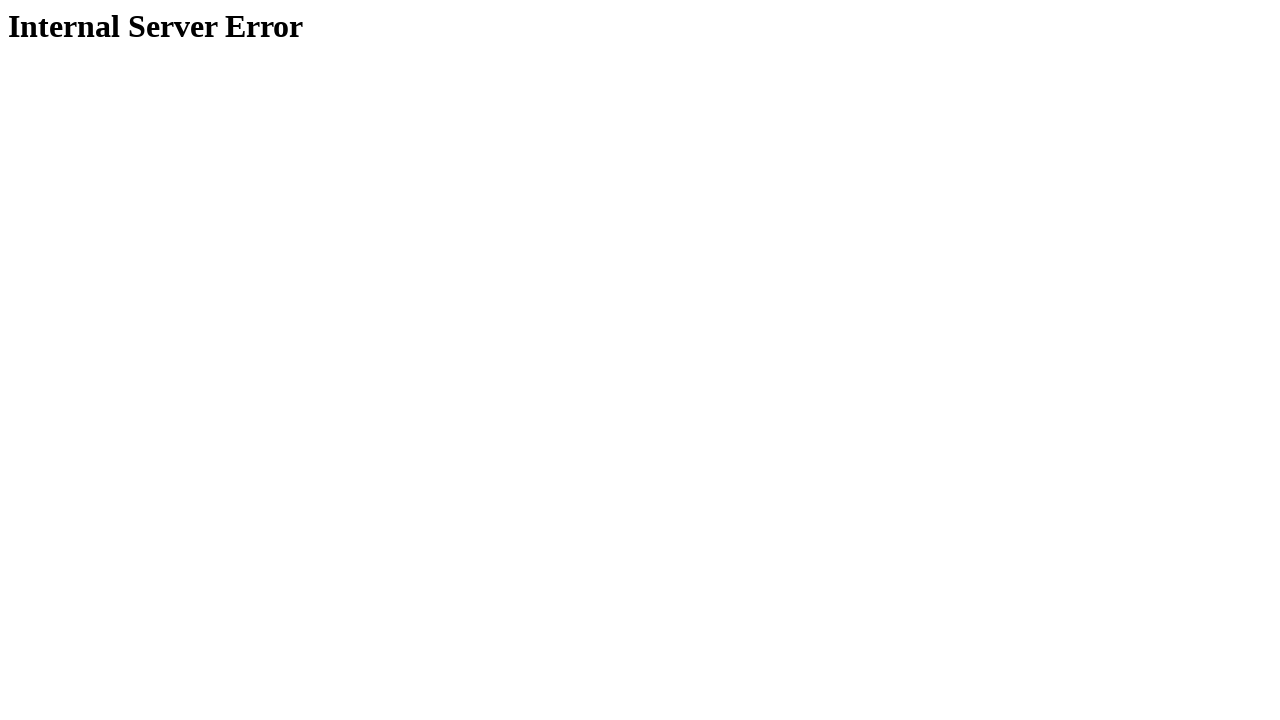

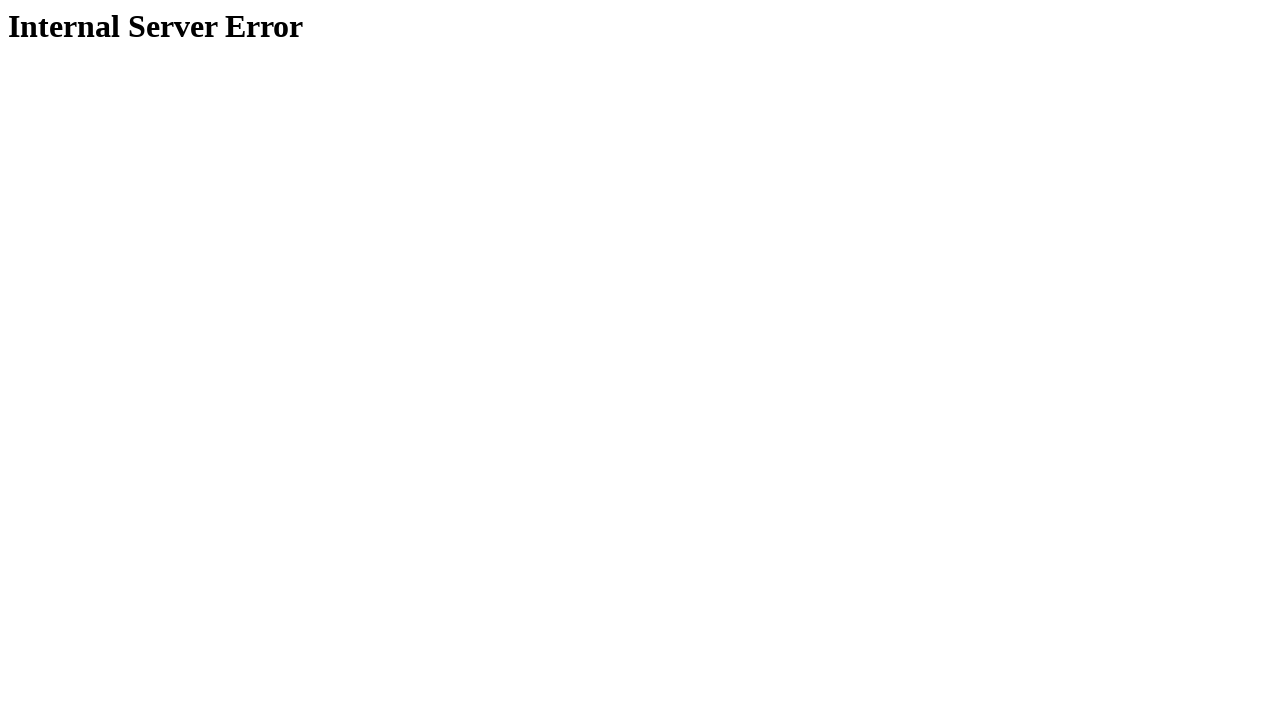